Tests jQuery UI sortable functionality by dragging and dropping list items to reorder them within an iframe

Starting URL: https://jqueryui.com/sortable/

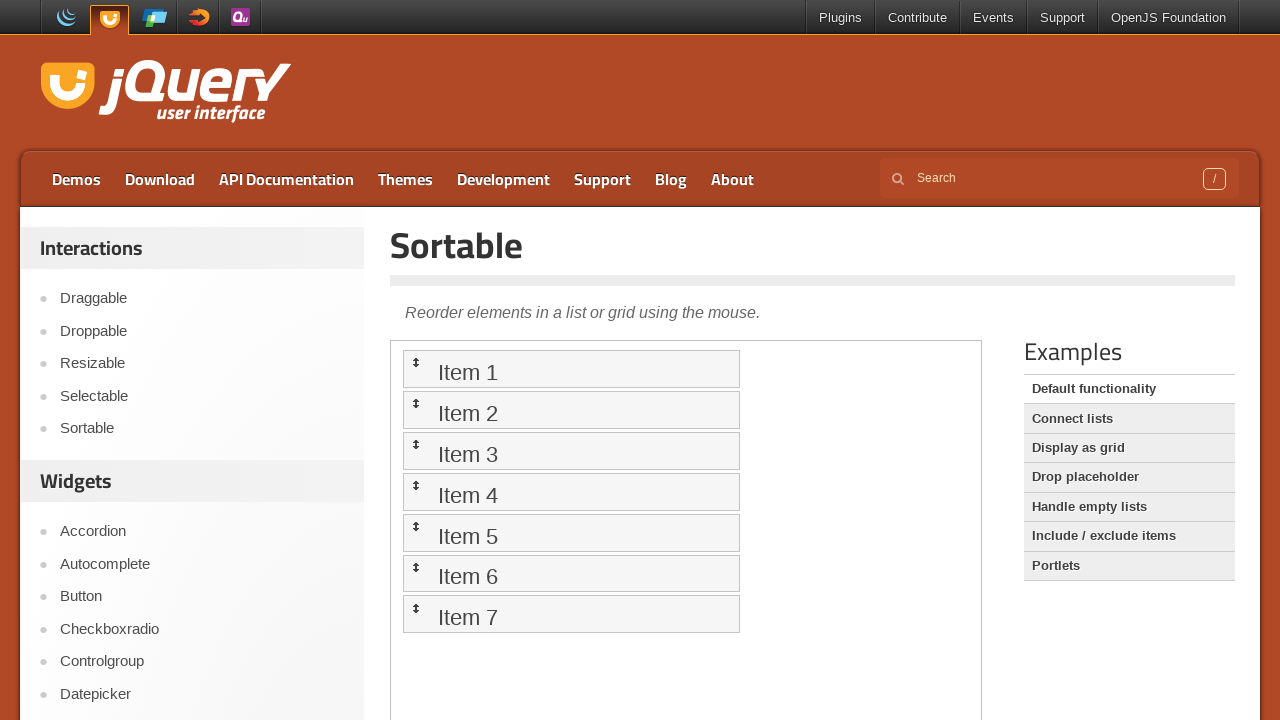

Located the demo iframe
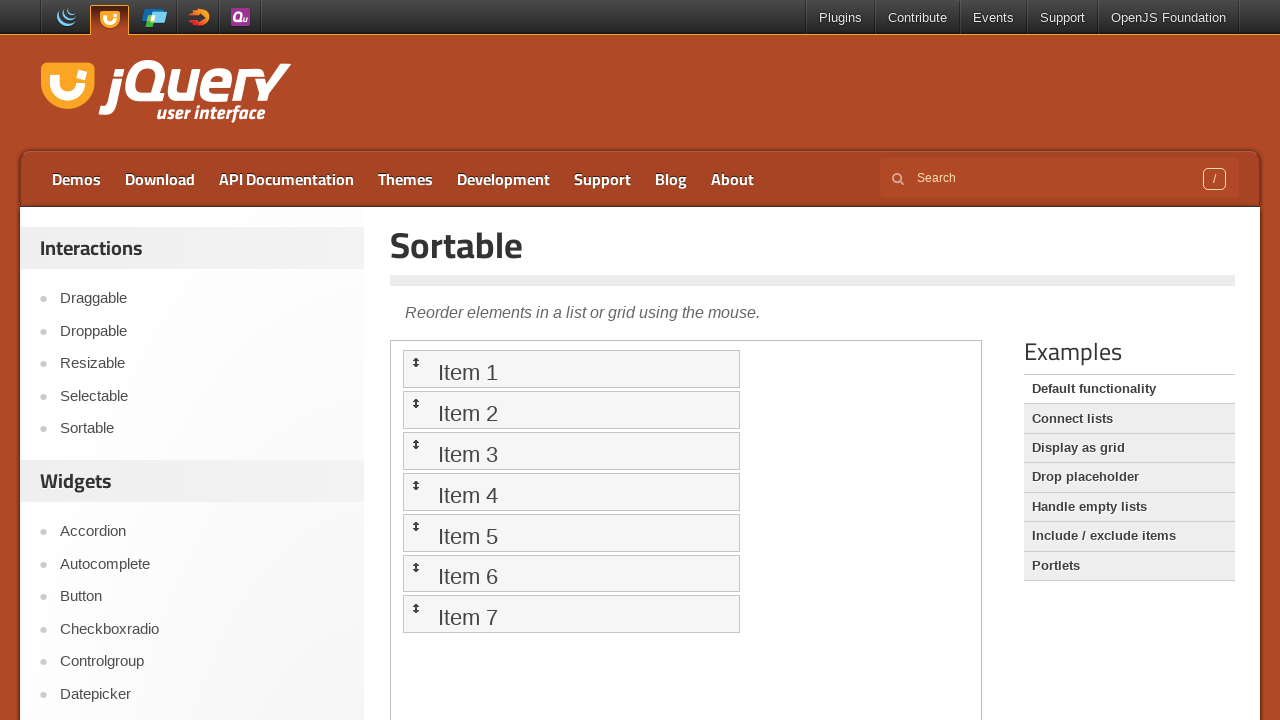

Located the first sortable list item
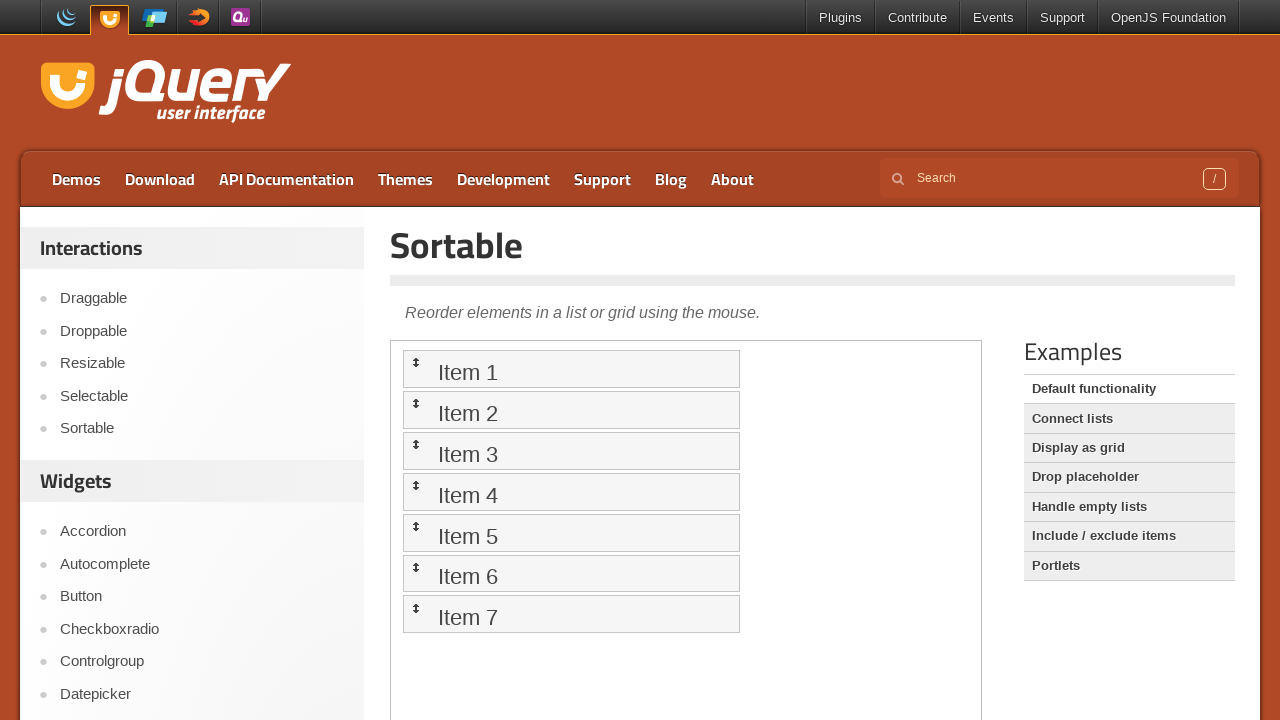

Located the third sortable list item
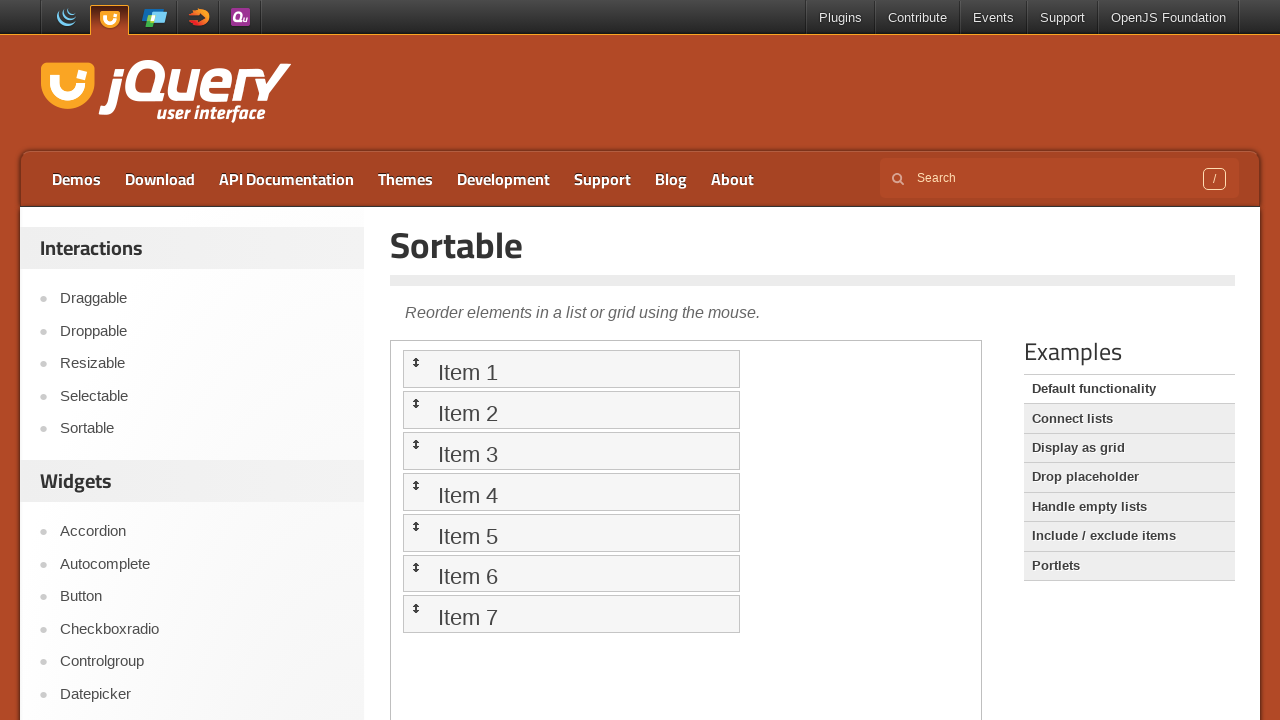

Dragged third list item and dropped it before the first item to reorder the list at (571, 369)
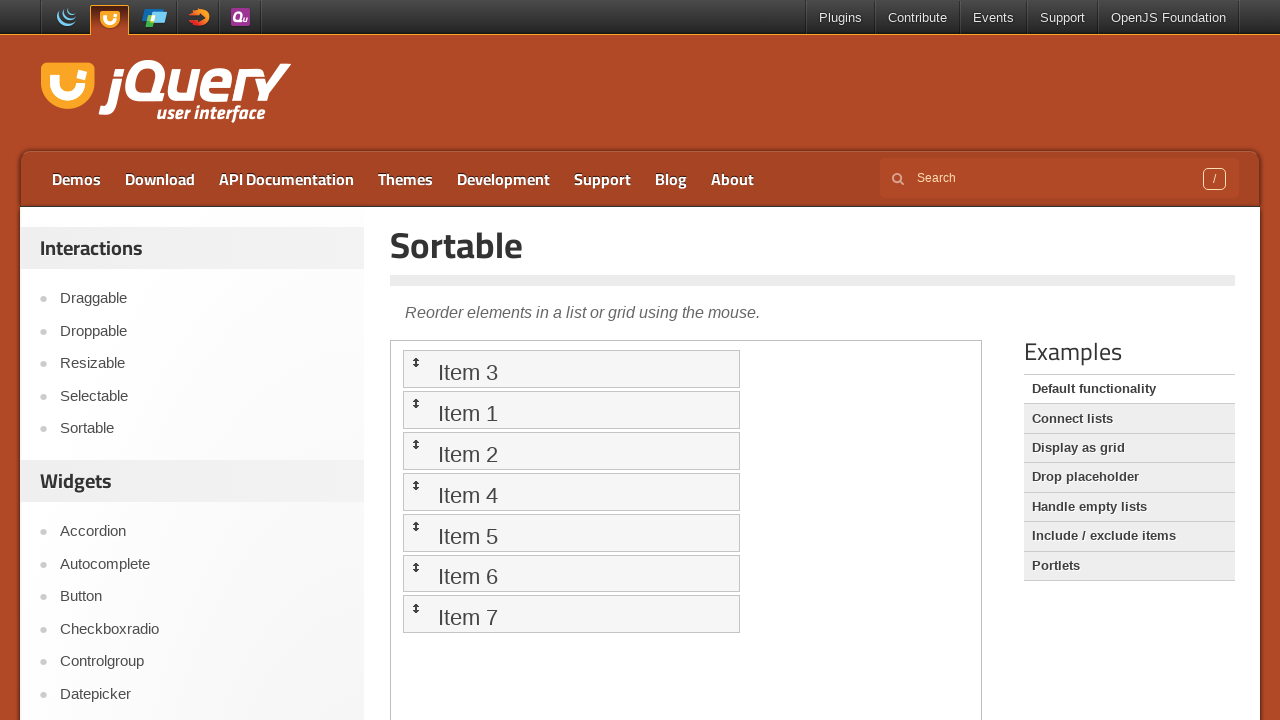

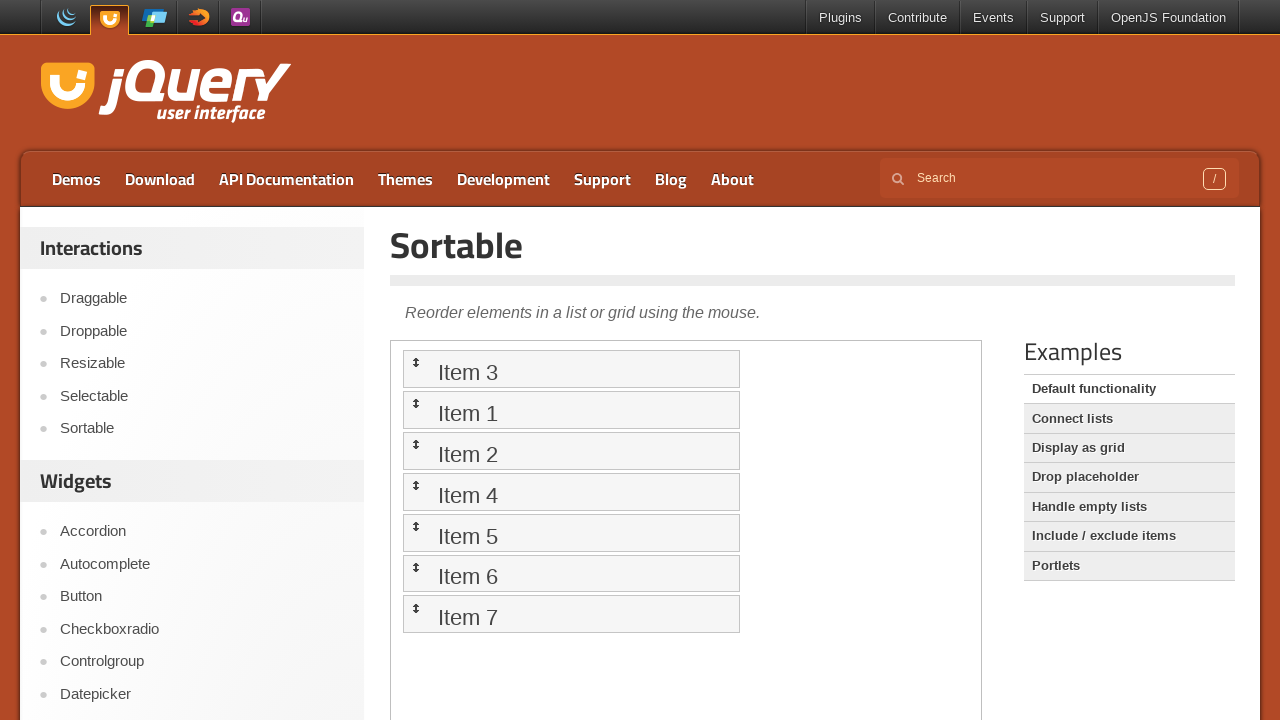